Tests state dropdown selection by selecting Illinois (by text), Virginia (by value), and California (by index), verifying each selection.

Starting URL: http://practice.cydeo.com/dropdown

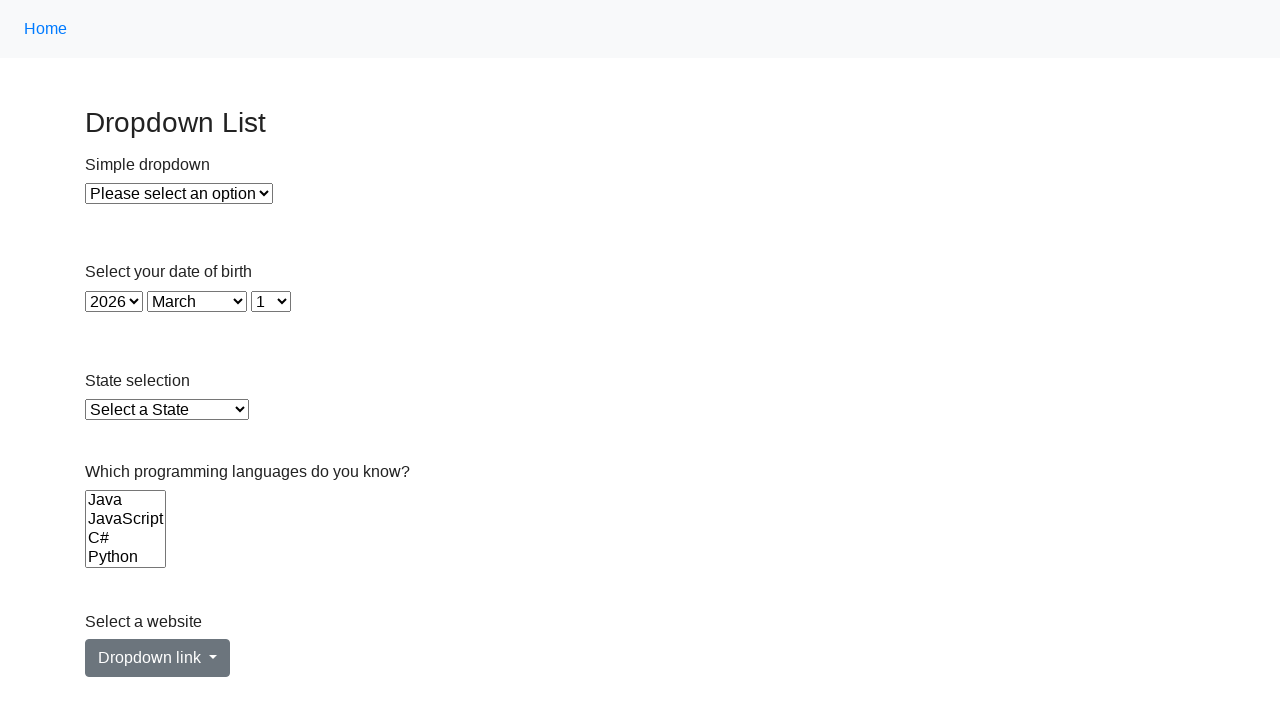

Selected Illinois by visible text from state dropdown on #state
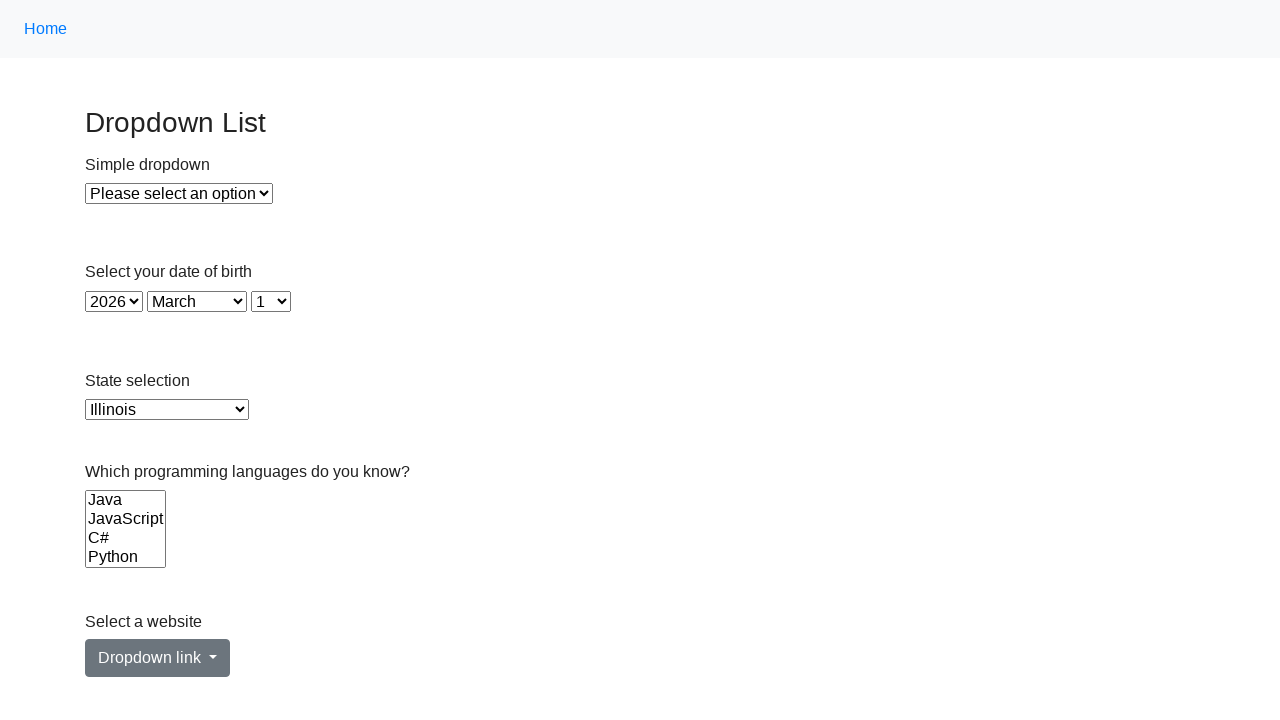

Verified Illinois is selected in dropdown
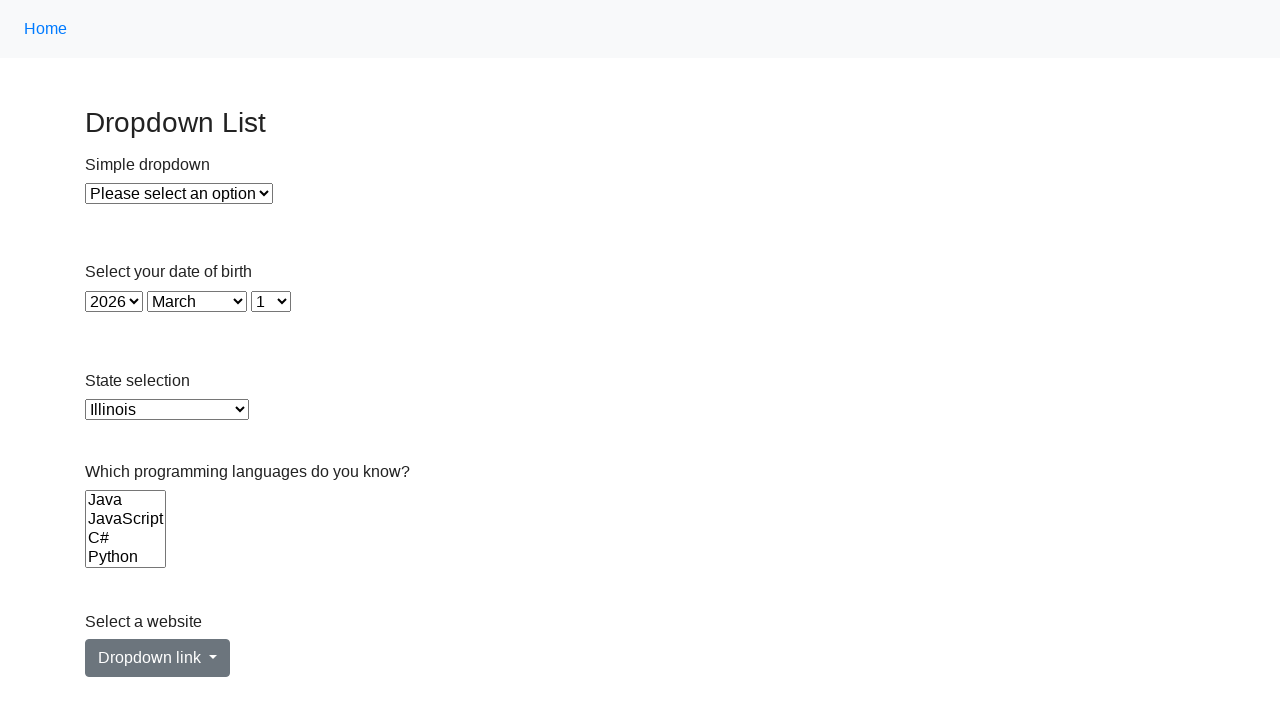

Selected Virginia by value 'VA' from state dropdown on #state
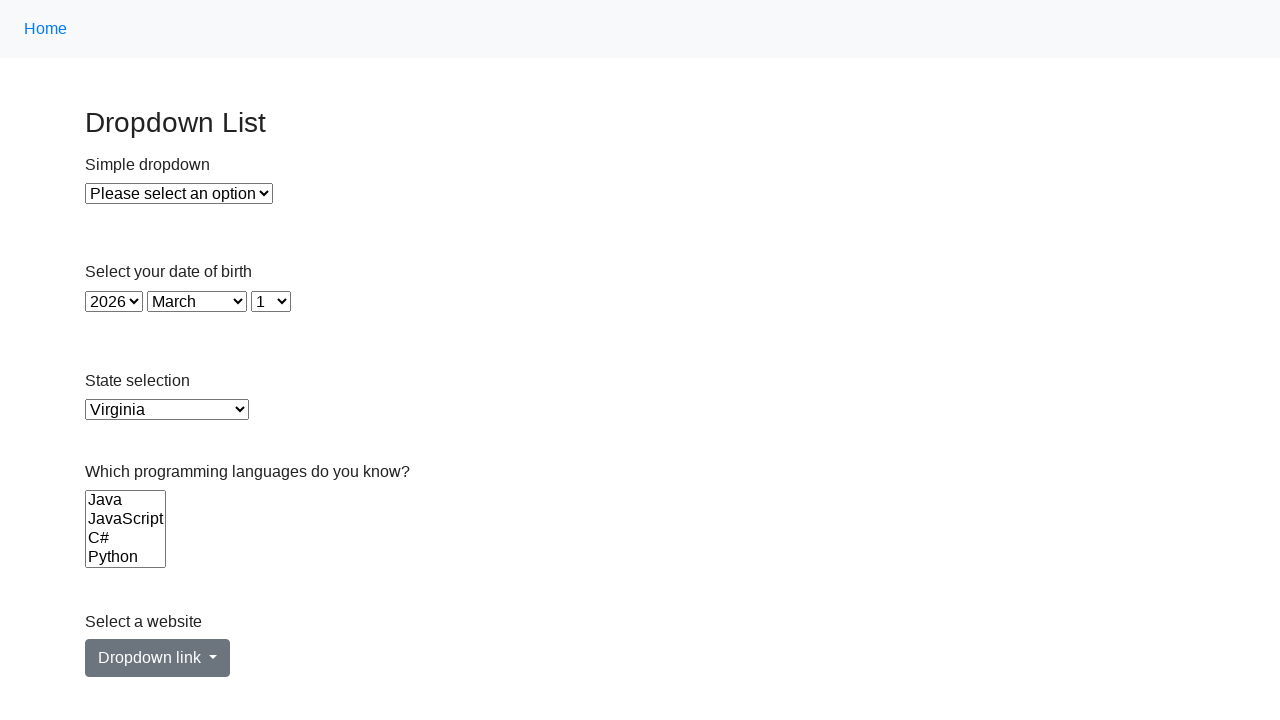

Selected California by index 5 from state dropdown on #state
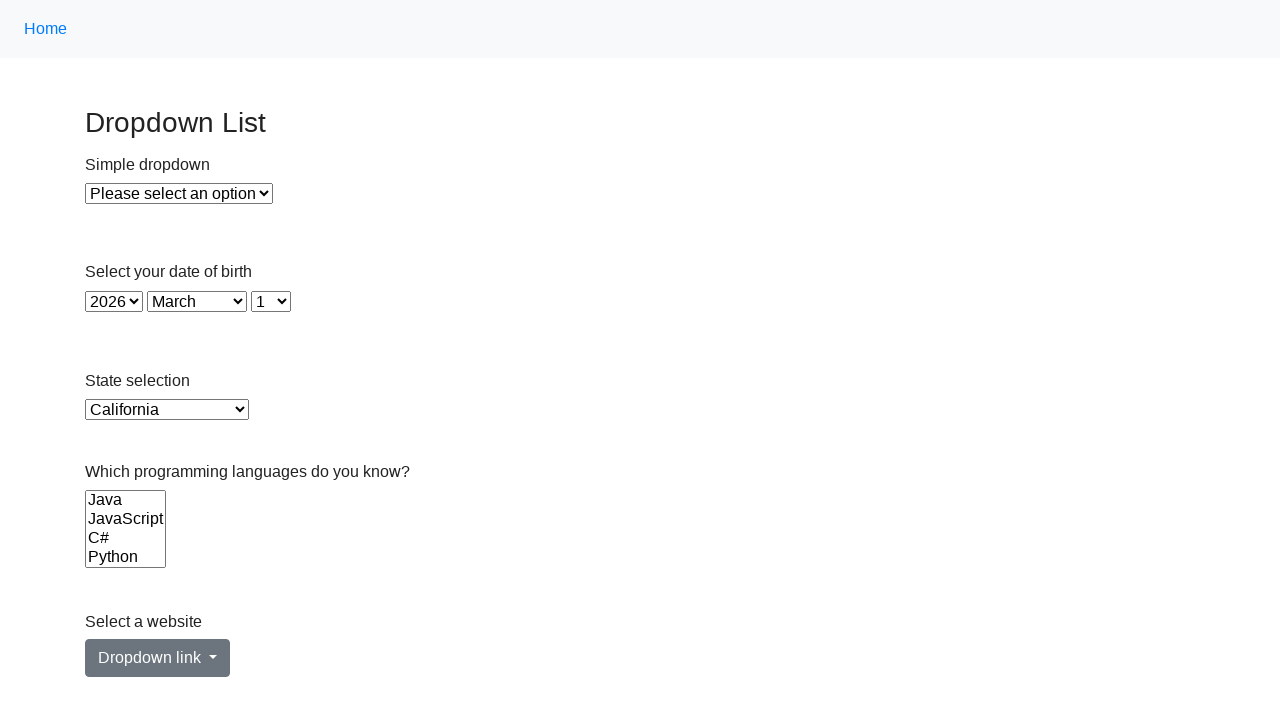

Verified California is selected in dropdown
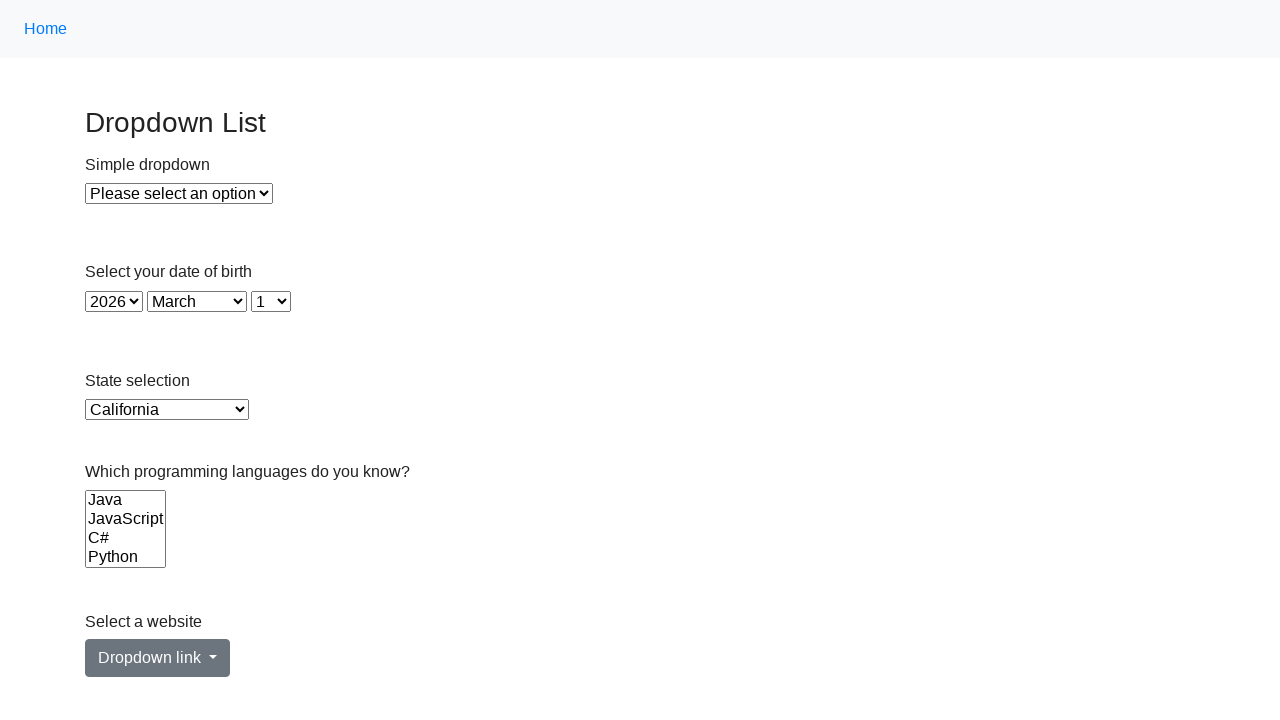

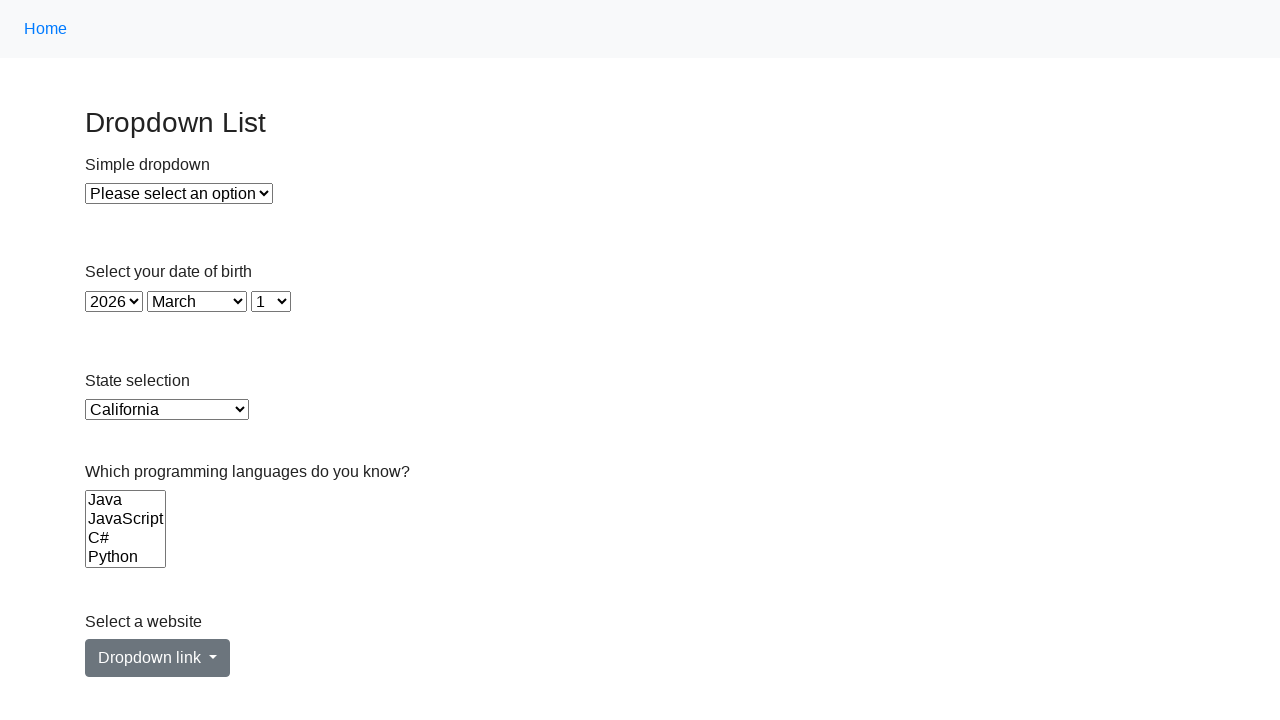